Tests filtering to display only completed todo items

Starting URL: https://demo.playwright.dev/todomvc

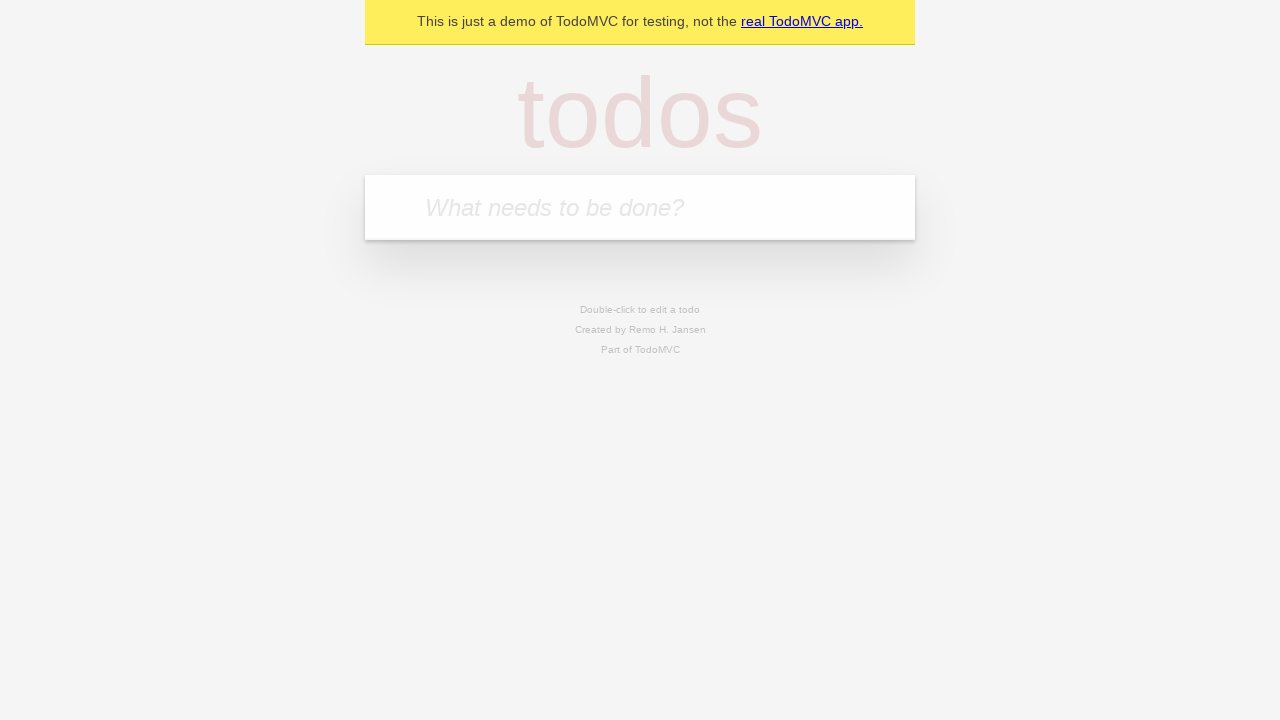

Filled todo input with 'buy some cheese' on internal:attr=[placeholder="What needs to be done?"i]
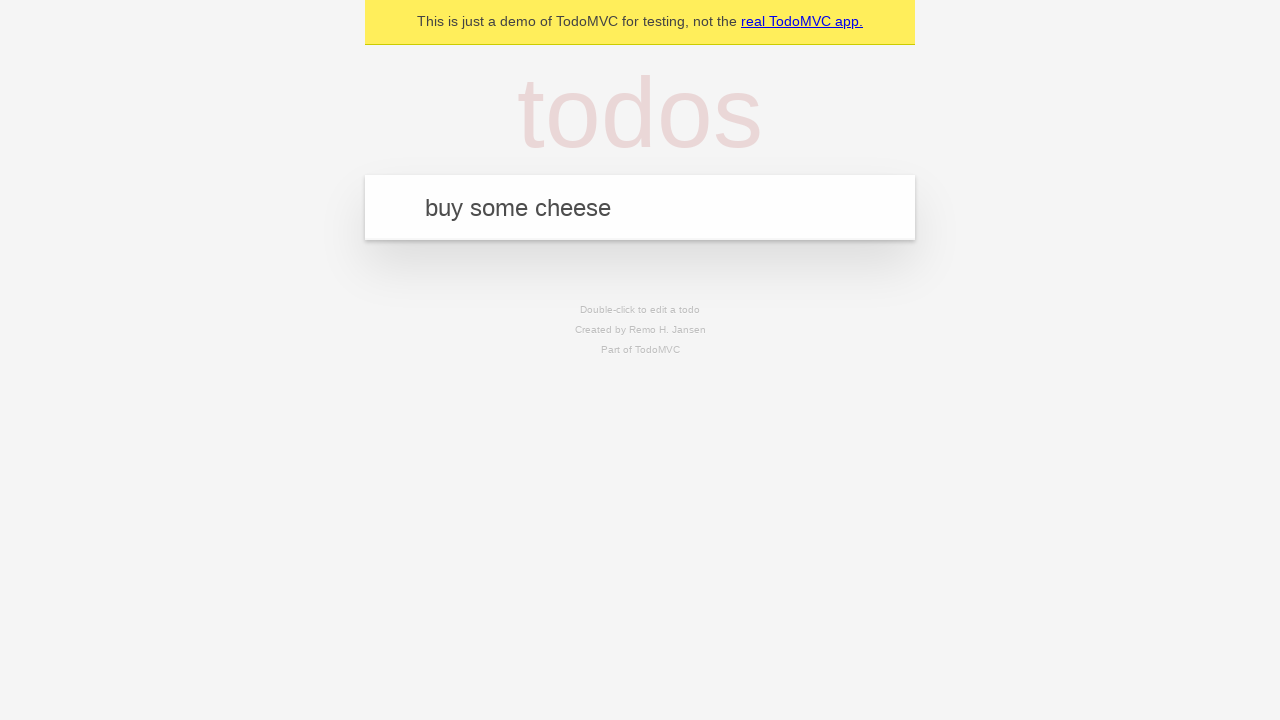

Pressed Enter to add first todo on internal:attr=[placeholder="What needs to be done?"i]
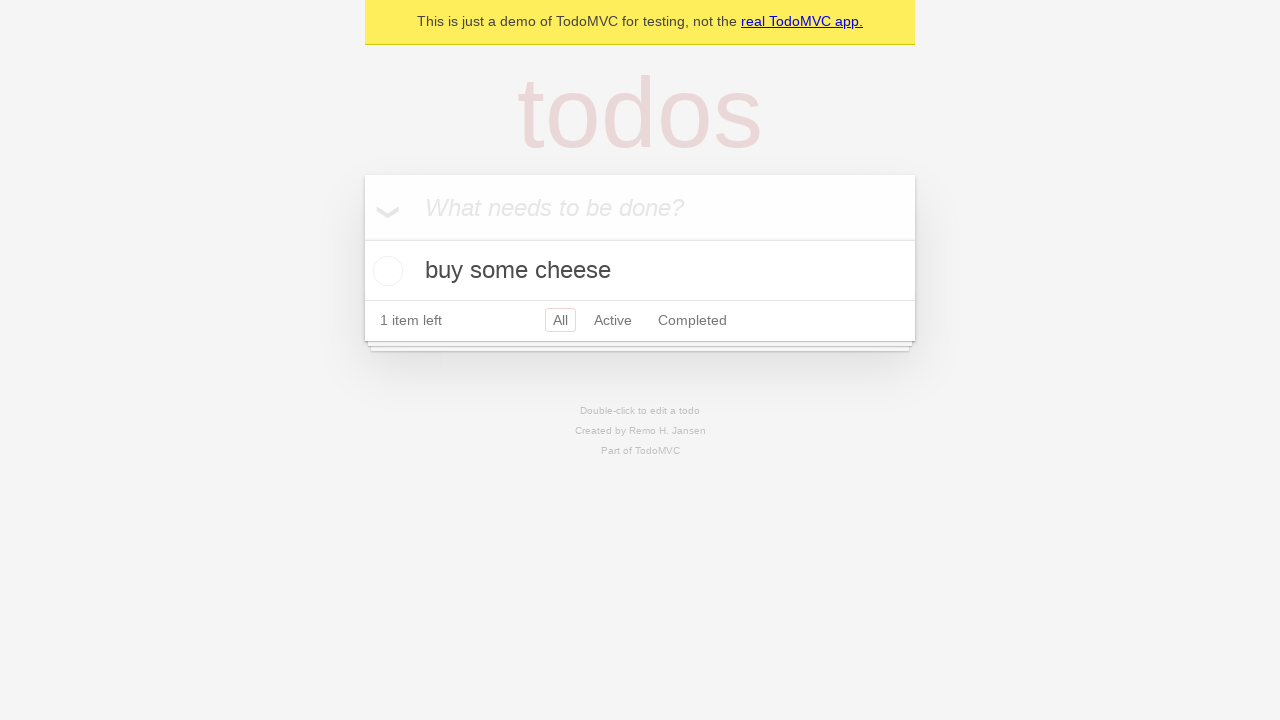

Filled todo input with 'feed the cat' on internal:attr=[placeholder="What needs to be done?"i]
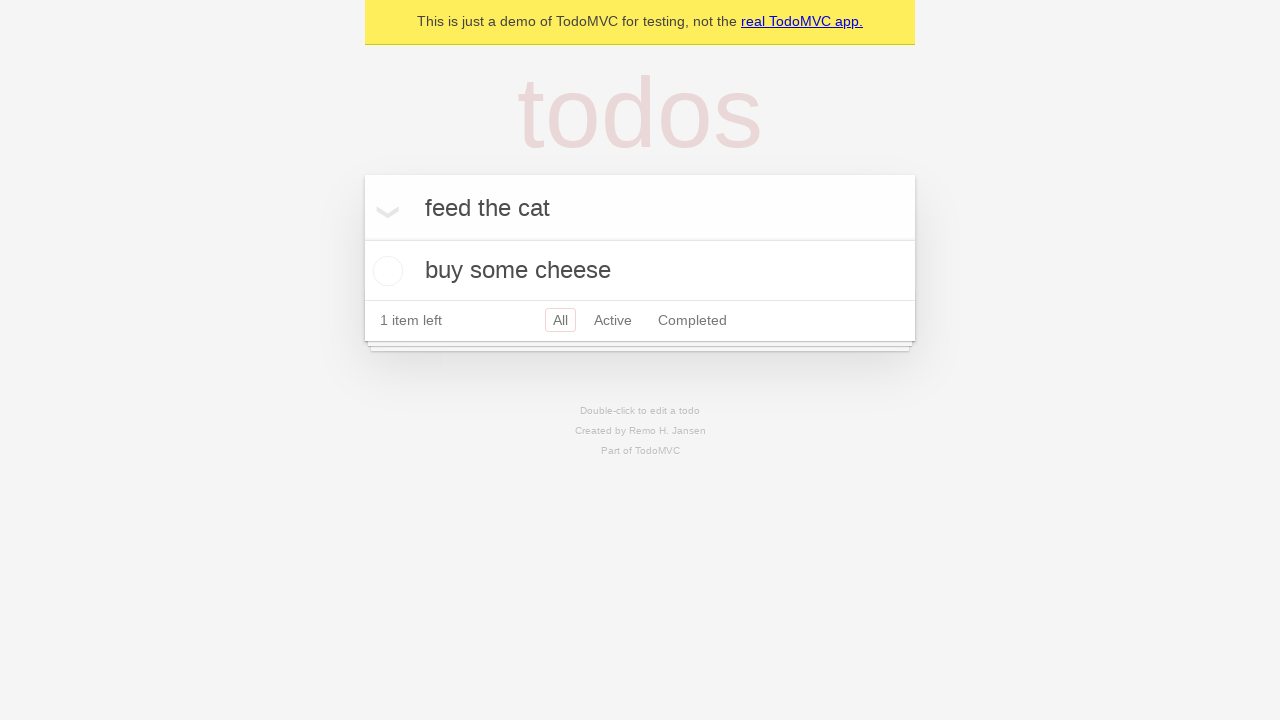

Pressed Enter to add second todo on internal:attr=[placeholder="What needs to be done?"i]
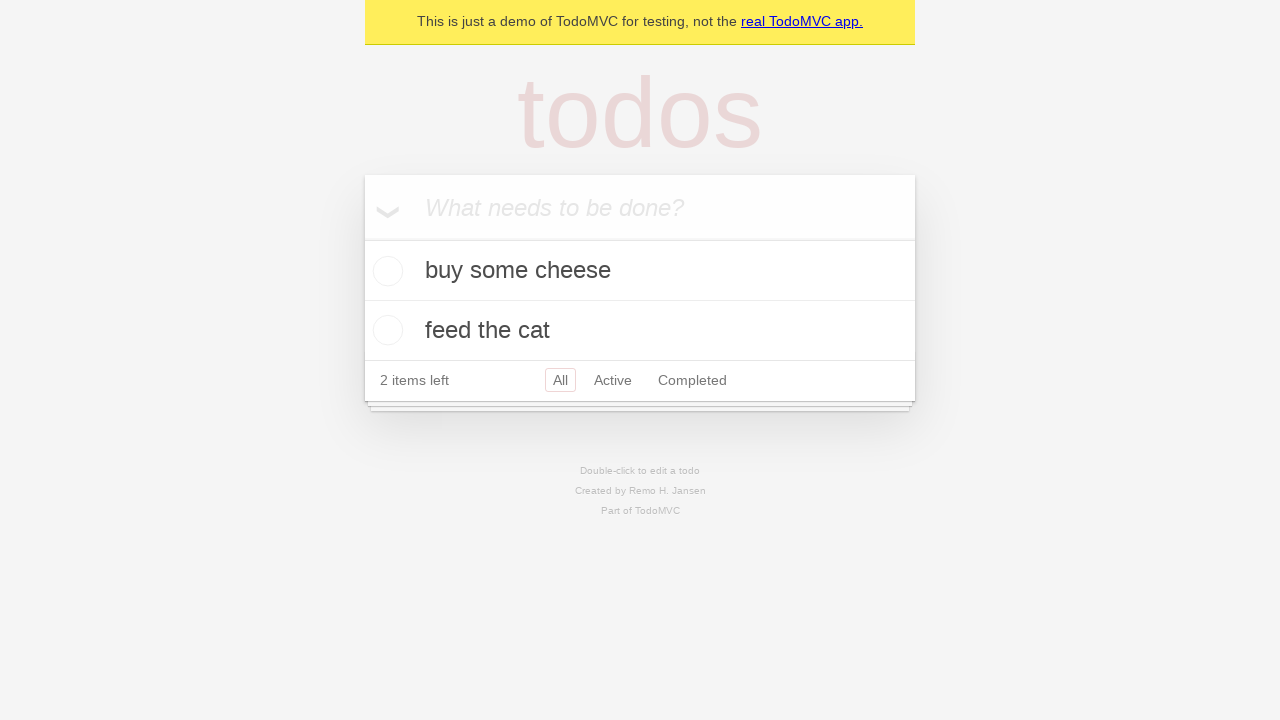

Filled todo input with 'book a doctors appointment' on internal:attr=[placeholder="What needs to be done?"i]
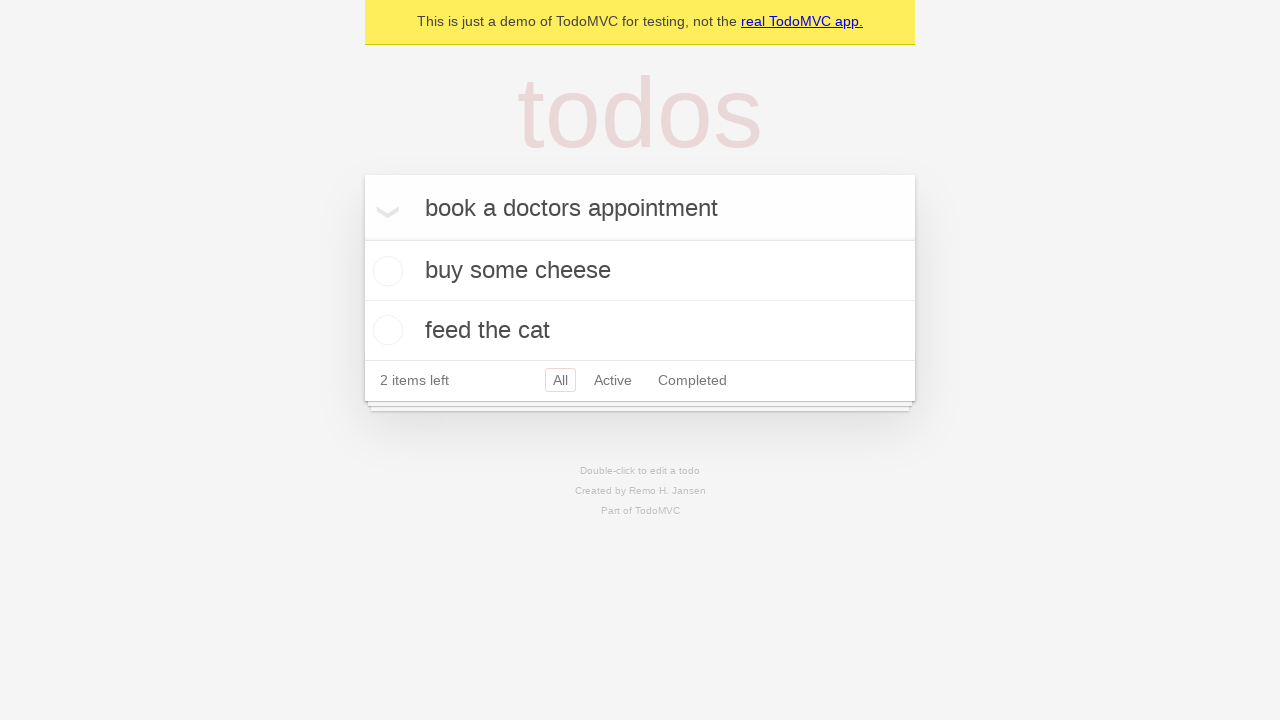

Pressed Enter to add third todo on internal:attr=[placeholder="What needs to be done?"i]
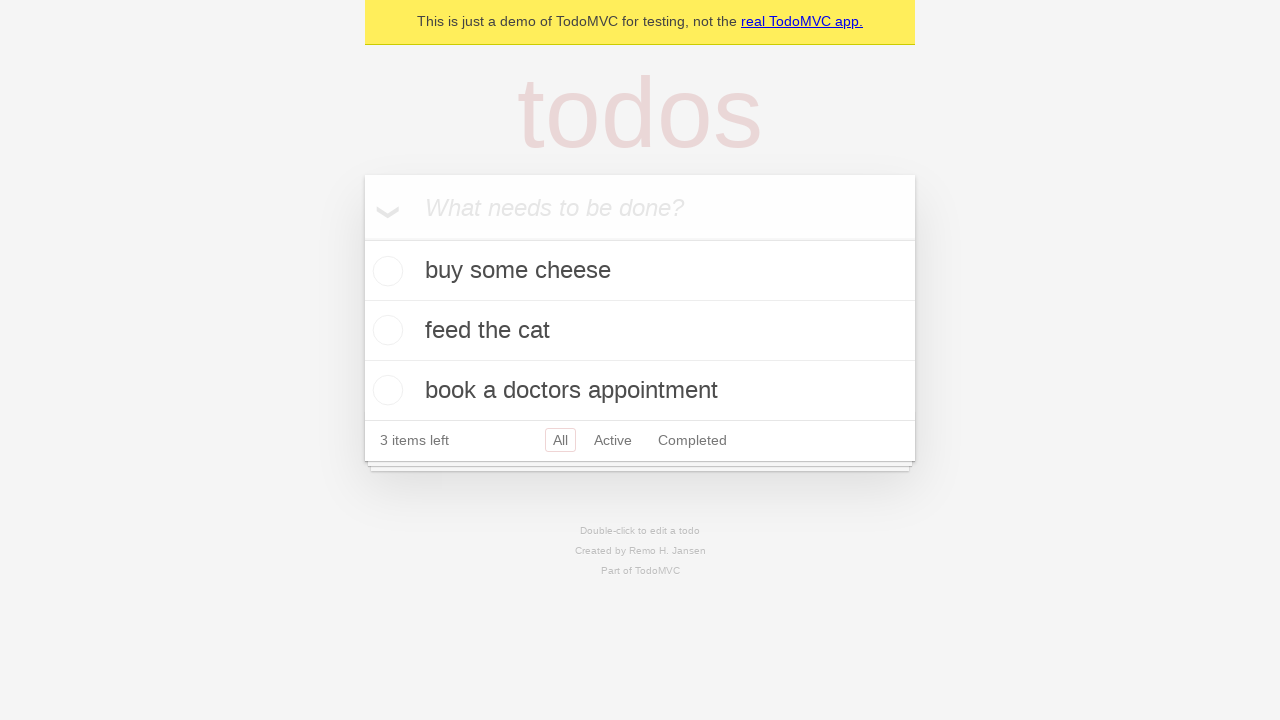

Checked the second todo item 'feed the cat' to mark it as complete at (385, 330) on internal:testid=[data-testid="todo-item"s] >> nth=1 >> internal:role=checkbox
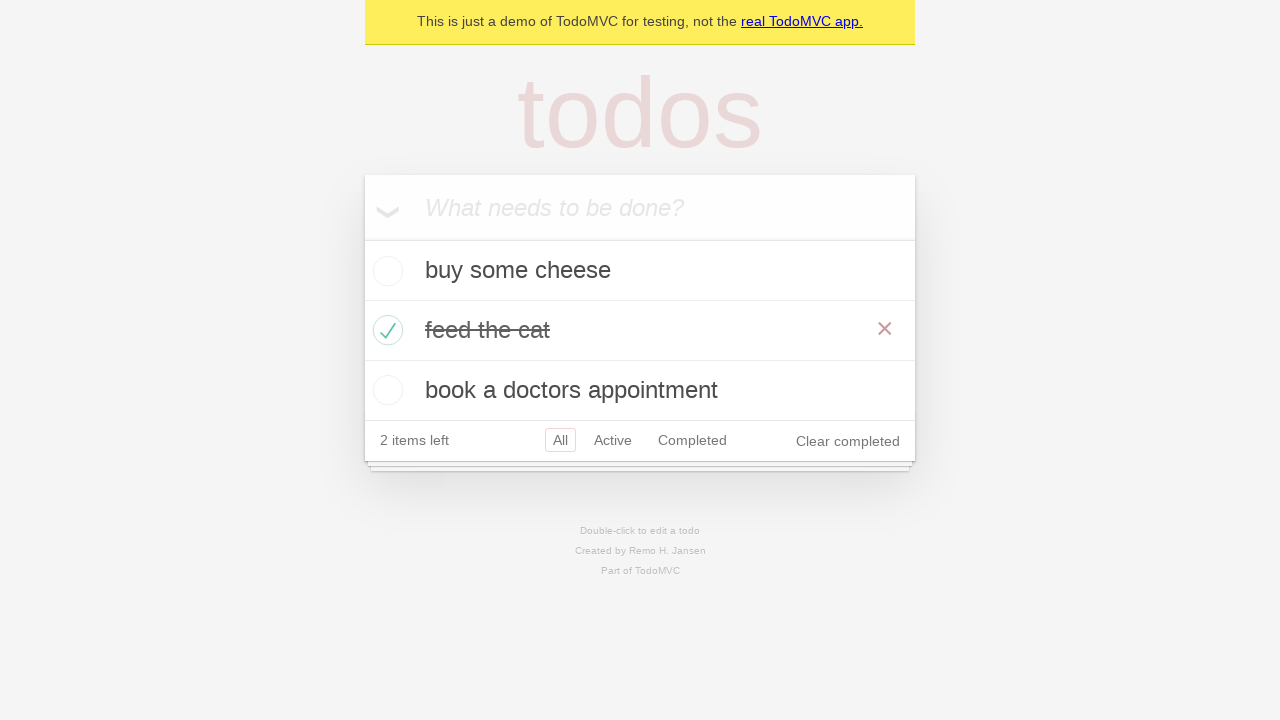

Clicked Completed filter to display only completed items at (692, 440) on internal:role=link[name="Completed"i]
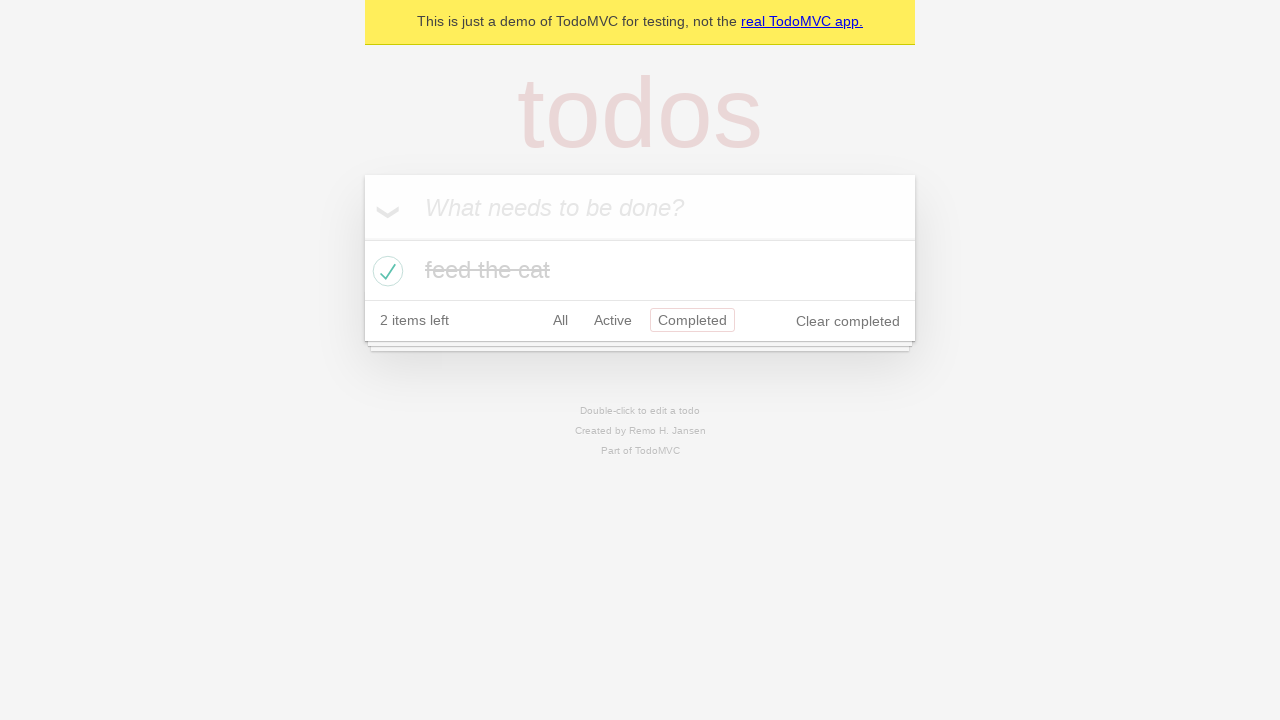

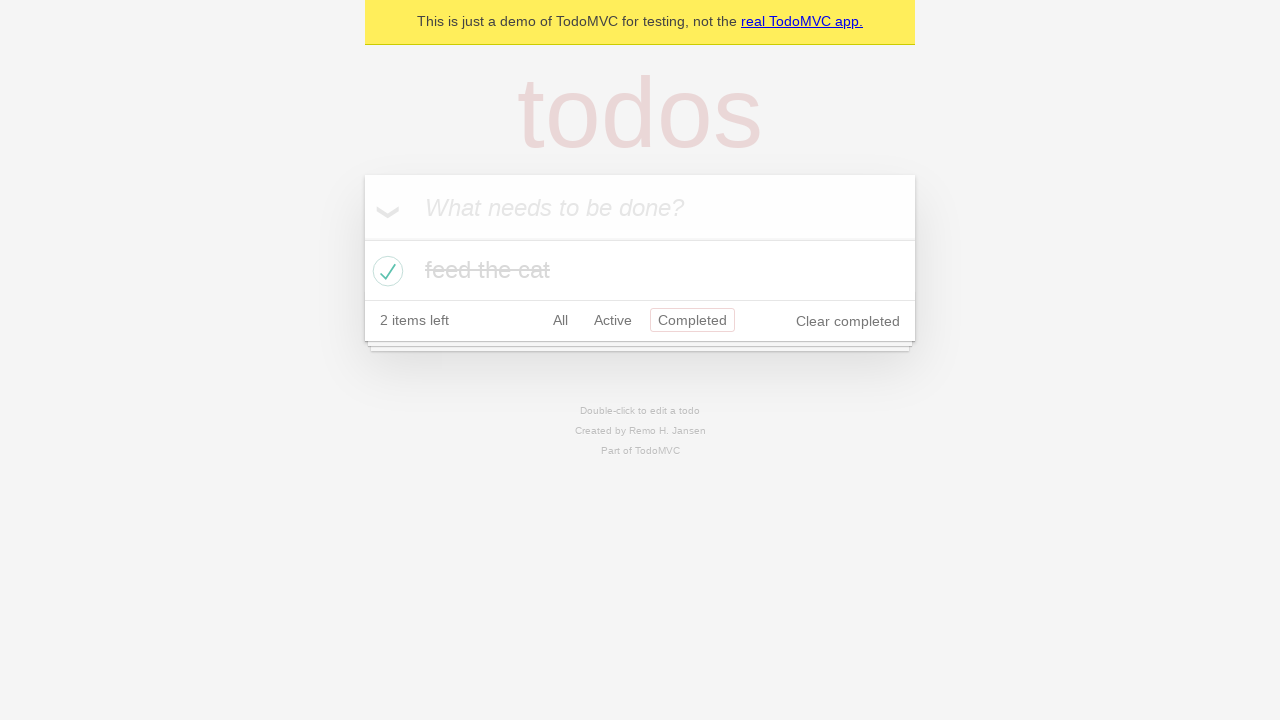